Tests drag and drop functionality by dragging an element from one location and dropping it to another within an iframe

Starting URL: https://jqueryui.com/droppable/

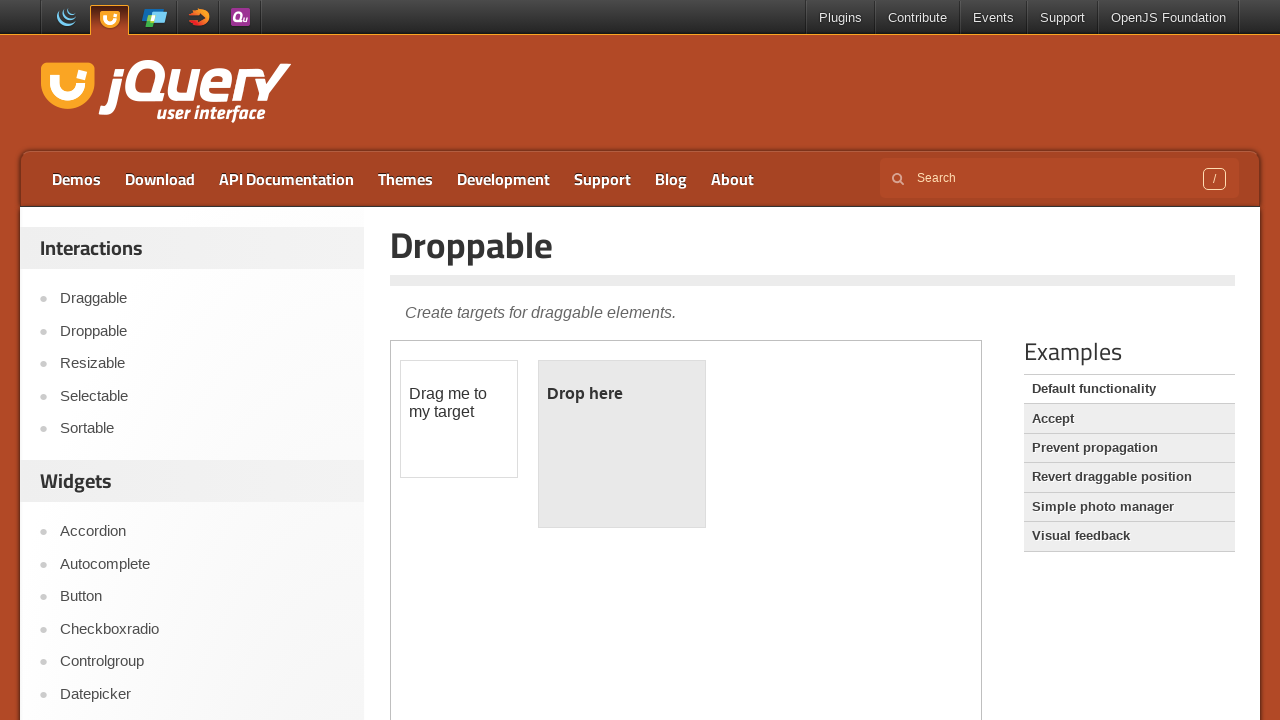

Located the first iframe containing drag and drop elements
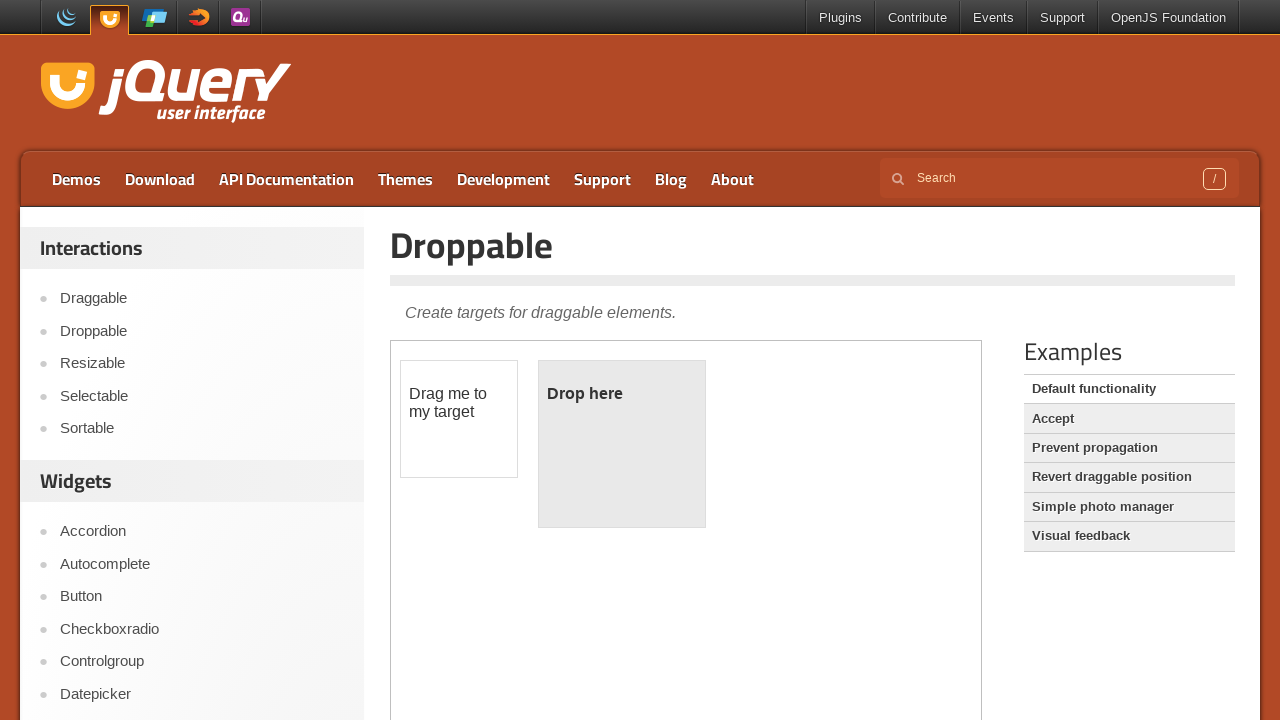

Located the draggable element with id 'draggable'
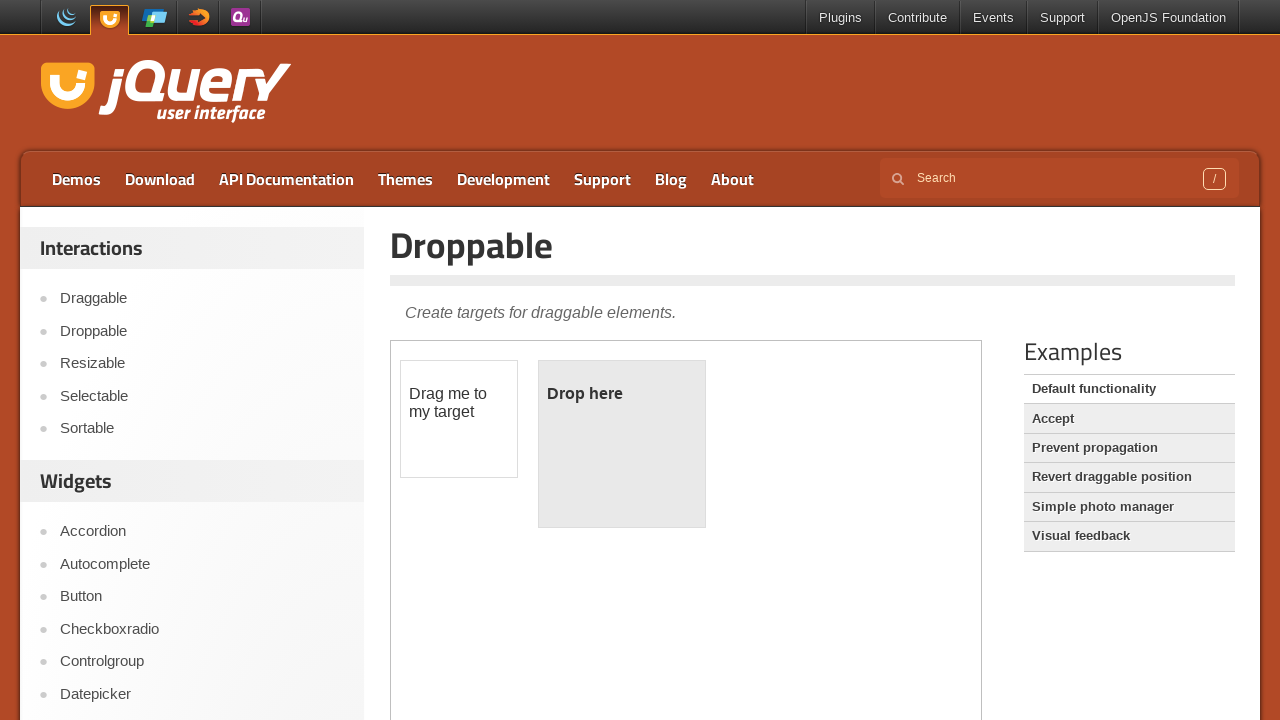

Located the droppable element with id 'droppable'
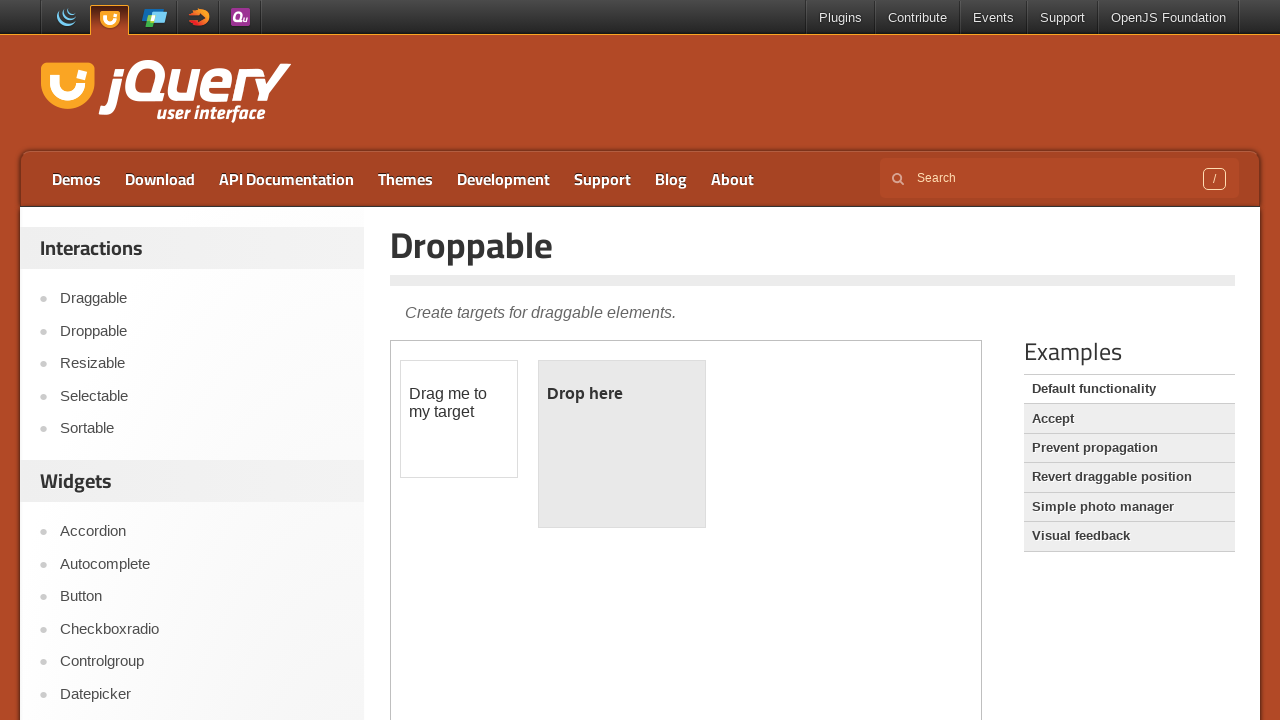

Dragged draggable element and dropped it on droppable element at (622, 444)
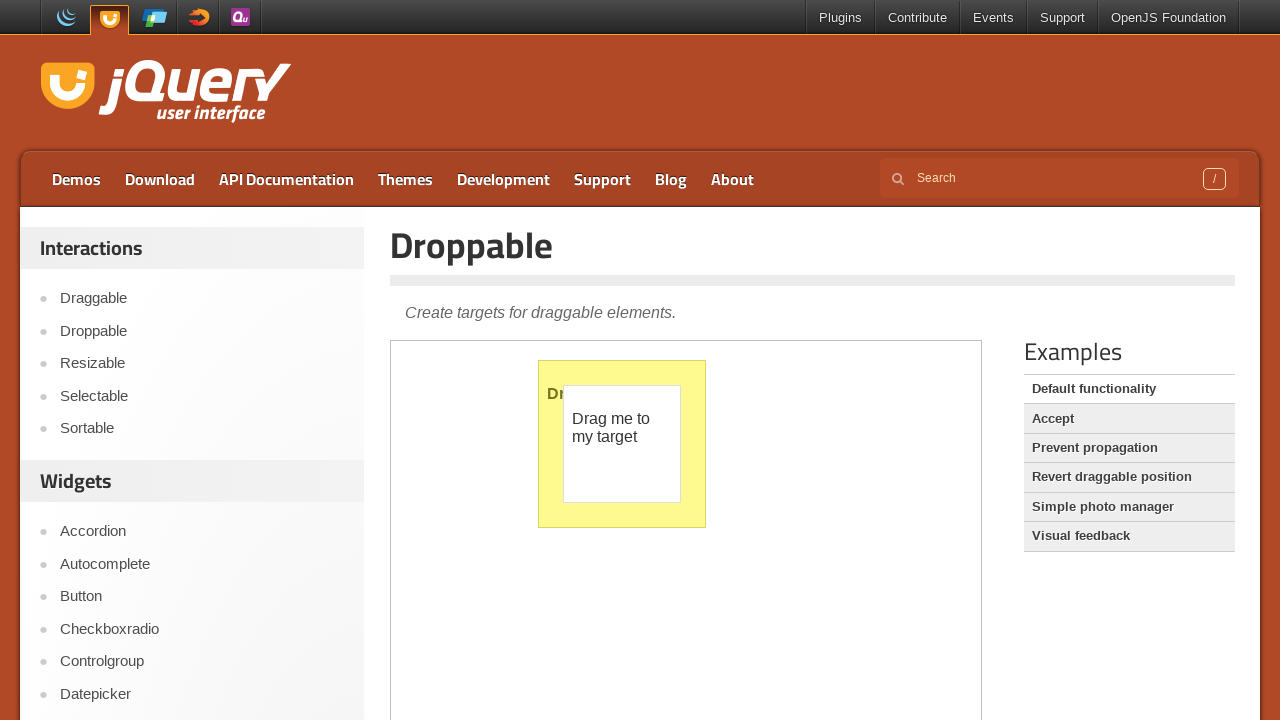

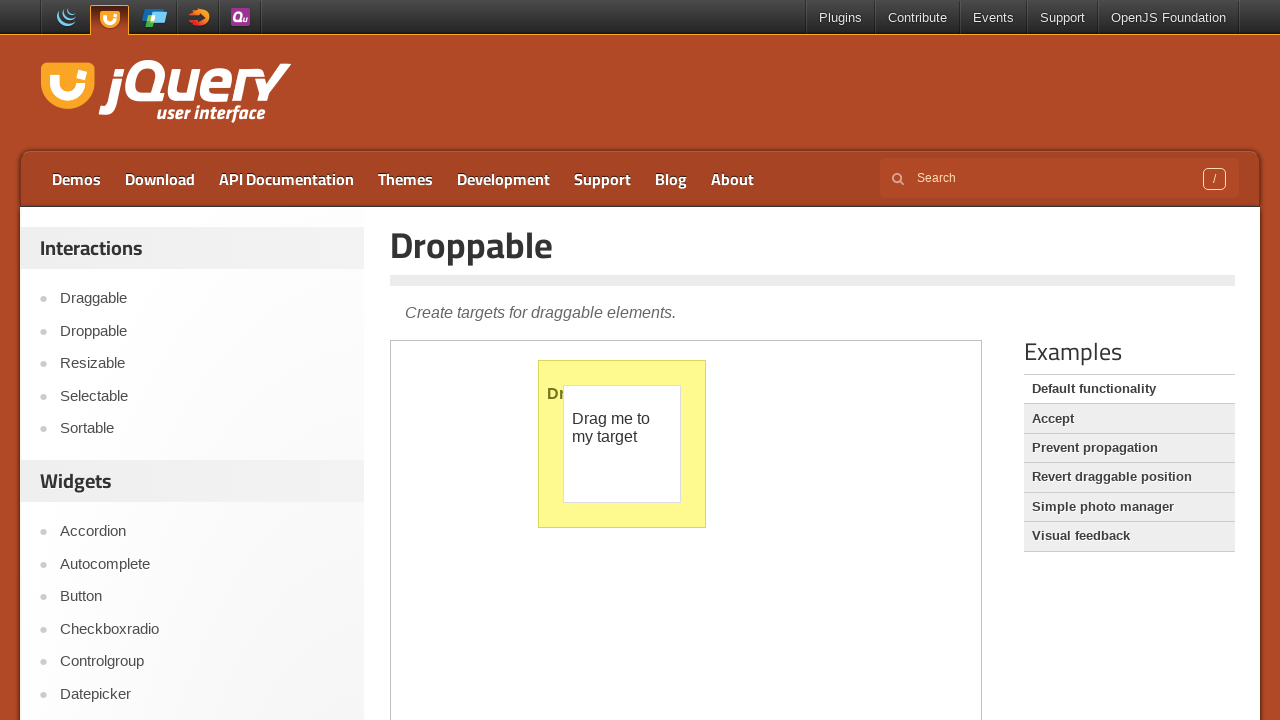